Tests navigating to languages starting with M and verifying the last language in the list is MySQL.

Starting URL: http://www.99-bottles-of-beer.net/

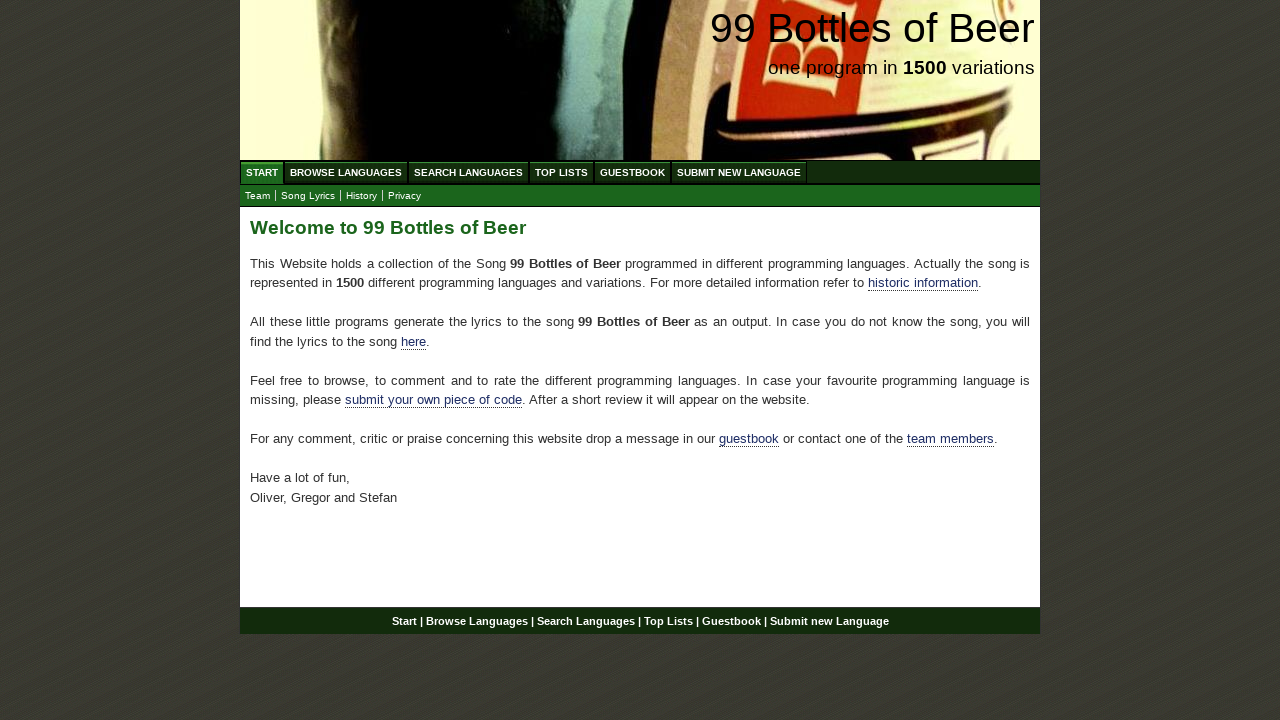

Clicked on Browse Languages menu item at (346, 172) on xpath=//div[@id='navigation']/ul[@id='menu']/li/a[@href='/abc.html']
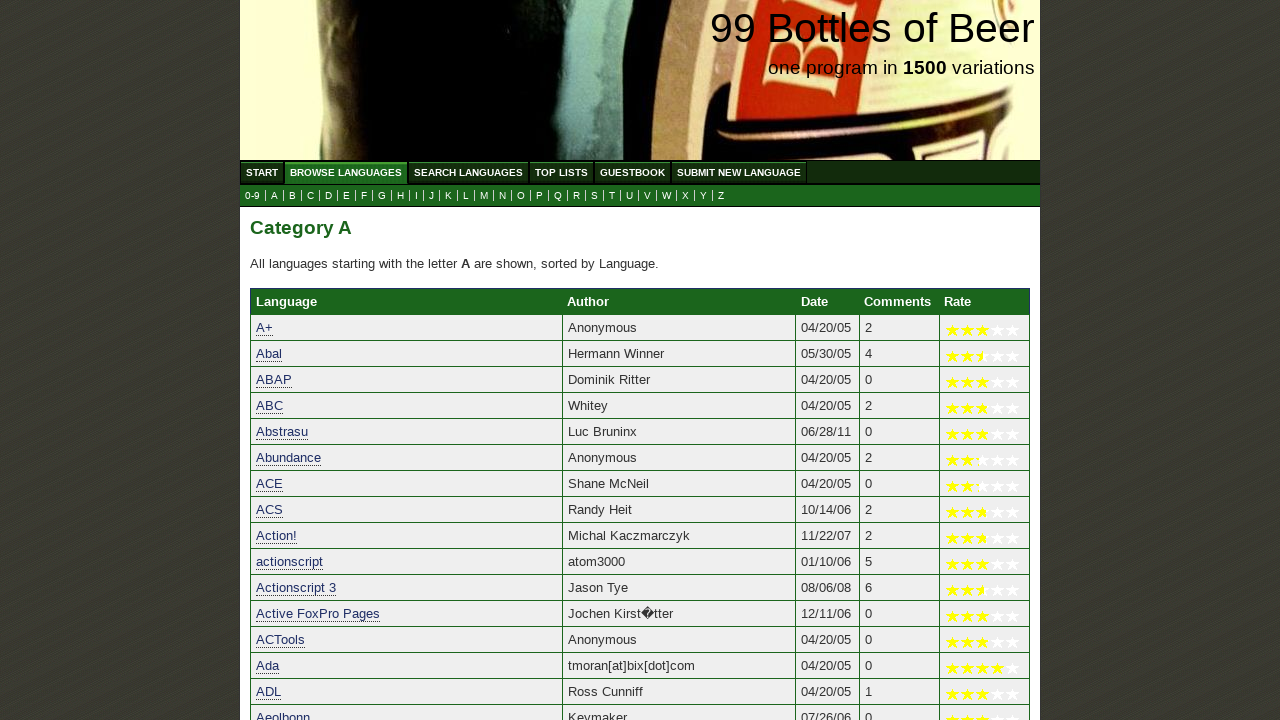

Clicked on M submenu link to view languages starting with M at (484, 196) on xpath=//ul[@id='submenu']/li/a[@href='m.html']
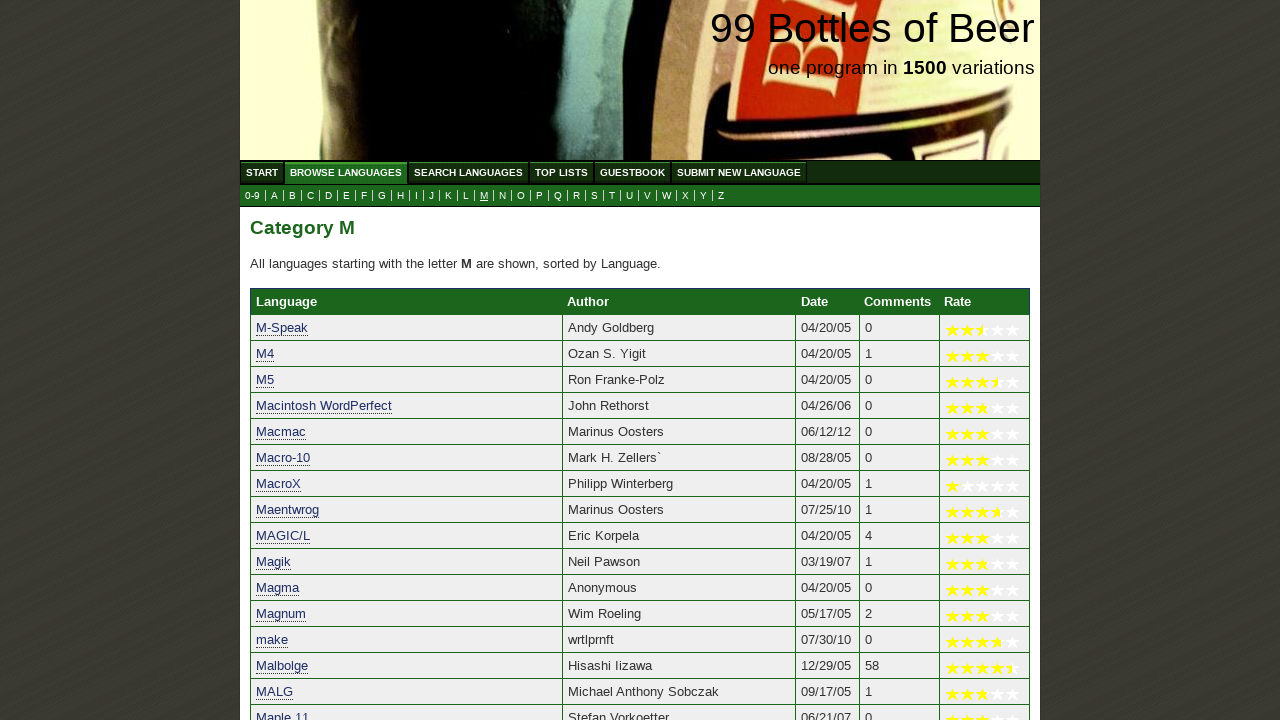

Waited for the last language row to be visible
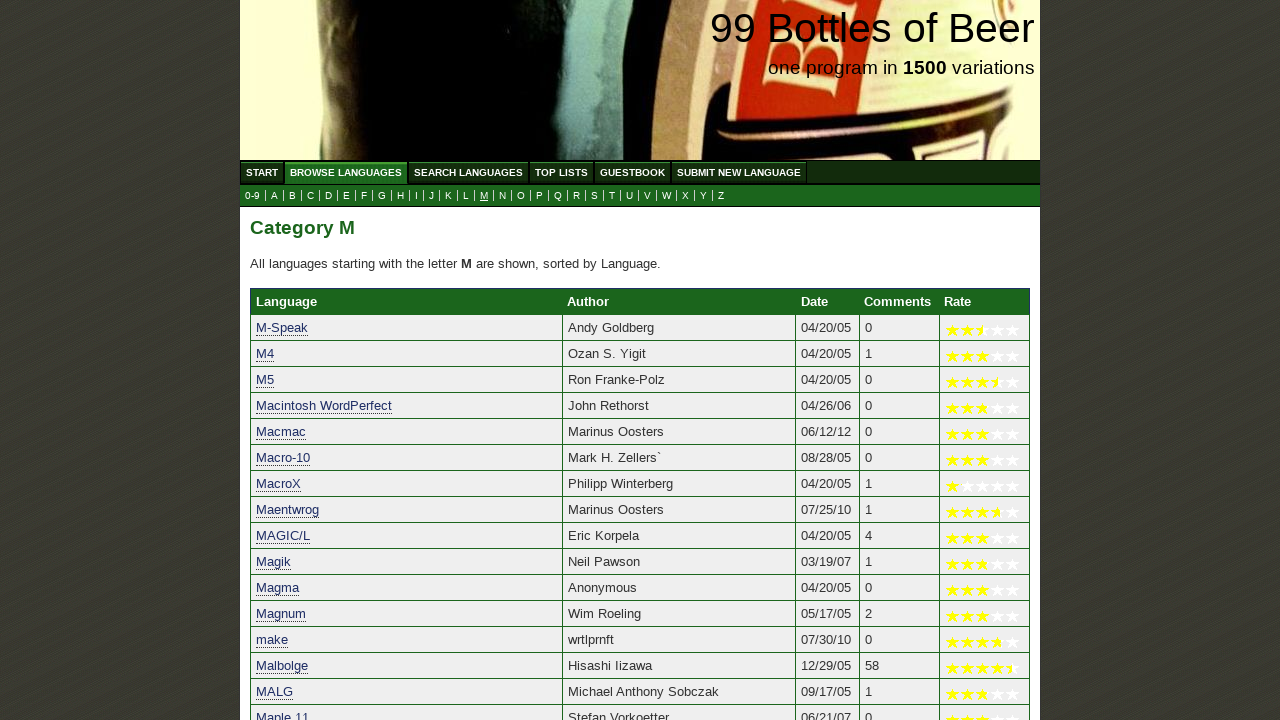

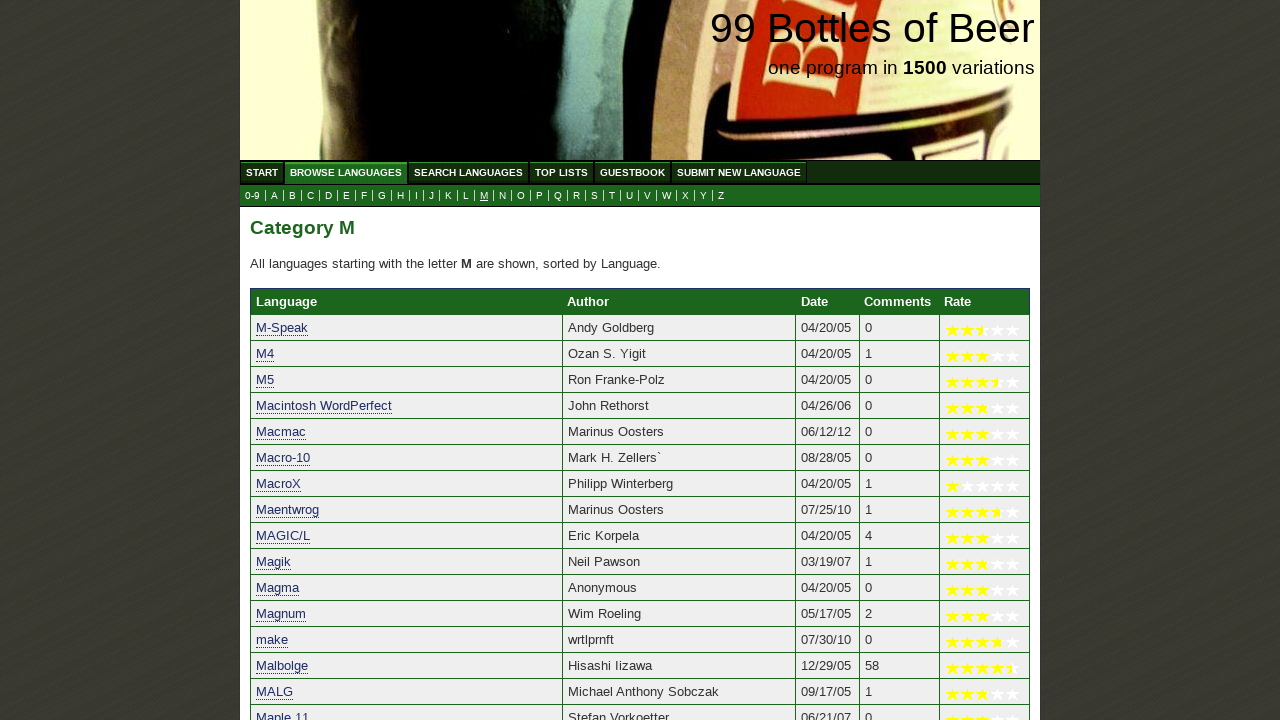